Tests alert handling functionality by triggering a confirm dialog and dismissing it

Starting URL: http://demo.automationtesting.in/Alerts.html

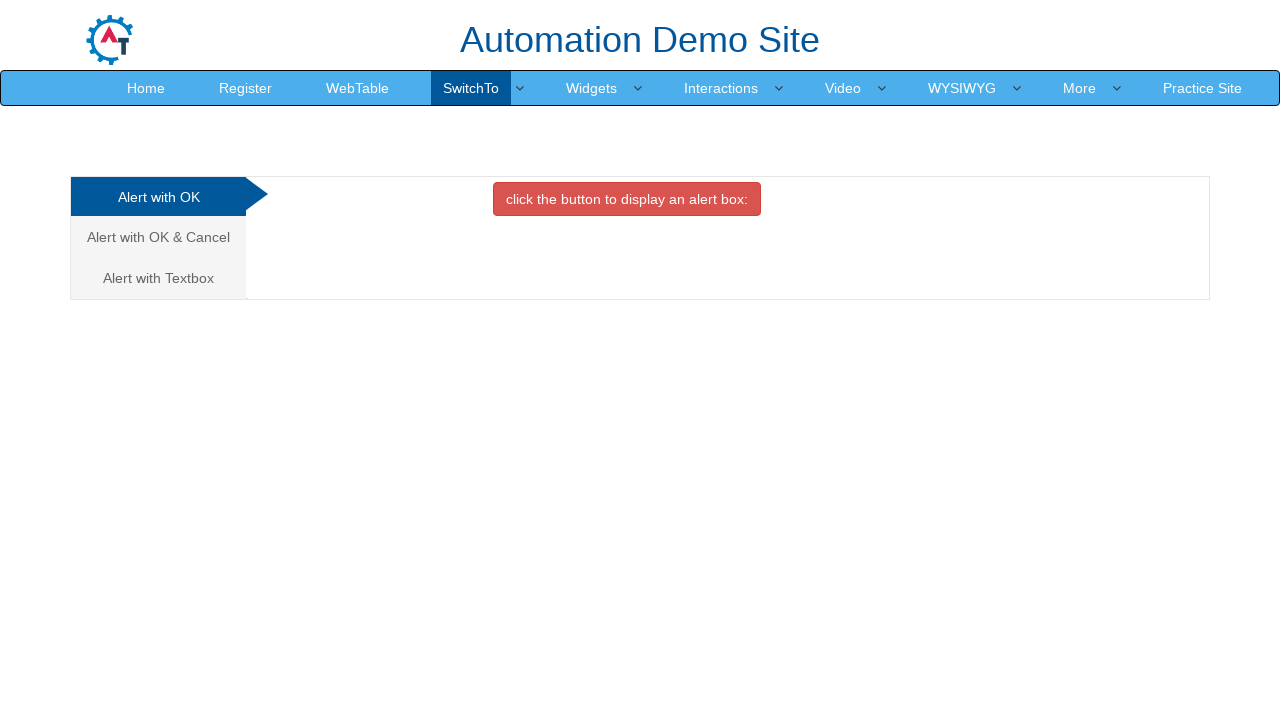

Clicked on 'Alert with OK & Cancel' tab at (158, 237) on xpath=//a[contains(.,'Alert with OK & Cancel')]
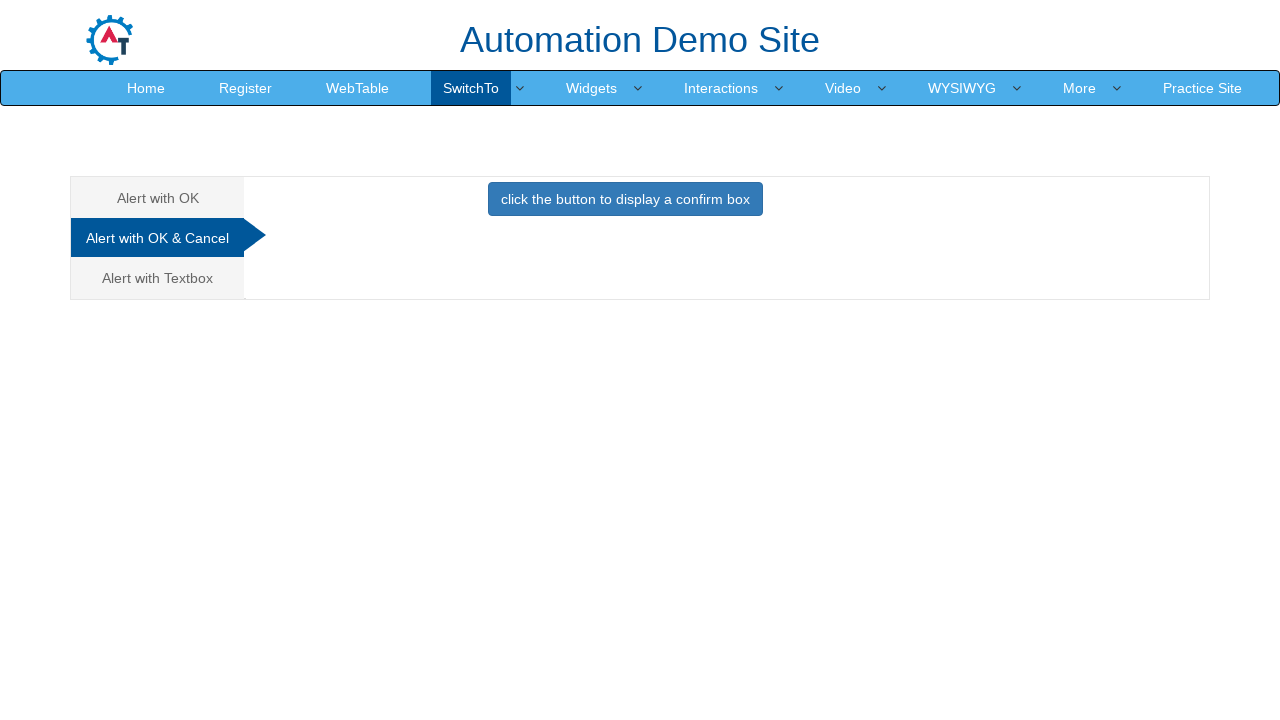

Clicked button to trigger confirm dialog at (625, 199) on xpath=//button[contains(@class,'btn btn-primary')]
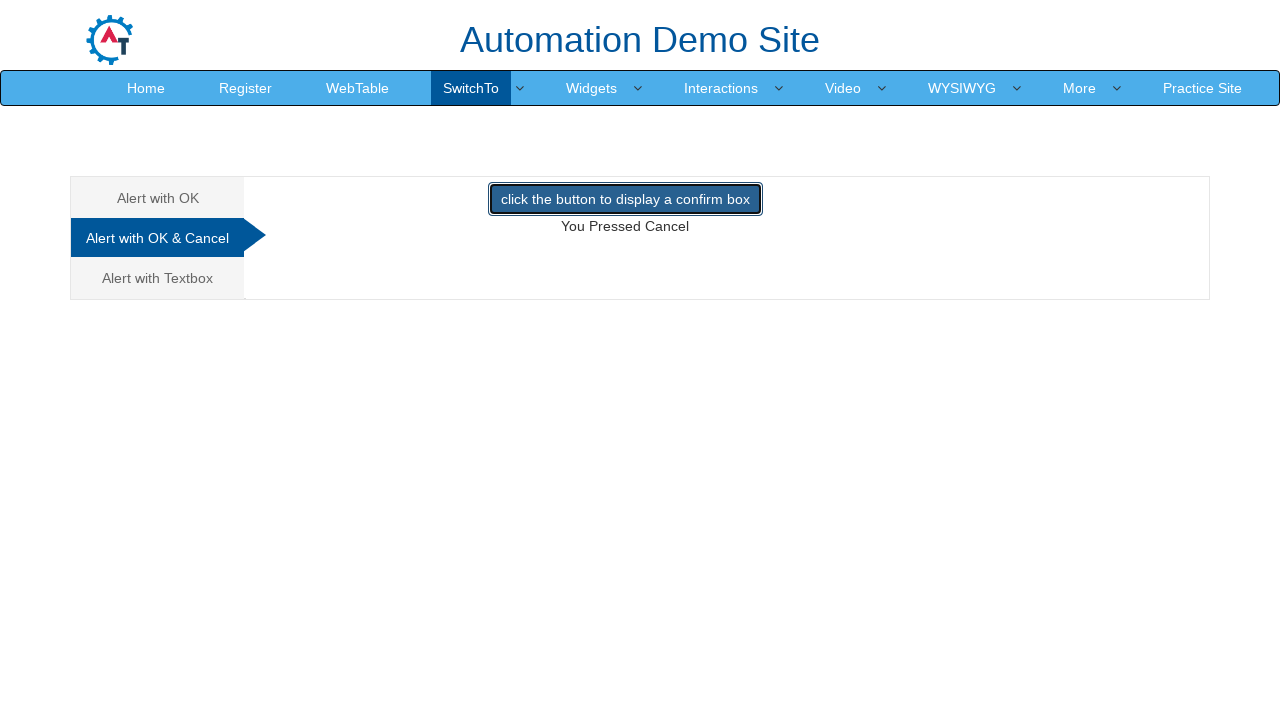

Set up dialog handler to dismiss alerts
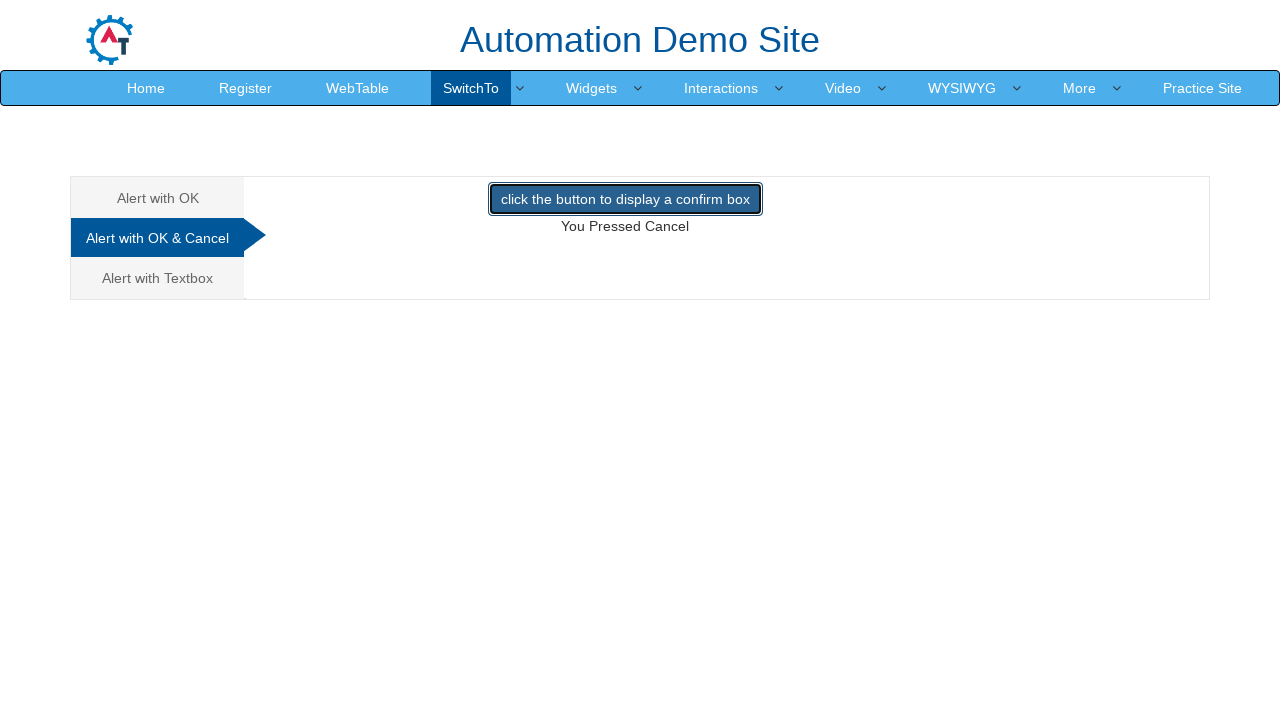

Clicked button to trigger and dismiss confirm dialog at (625, 199) on xpath=//button[contains(@class,'btn btn-primary')]
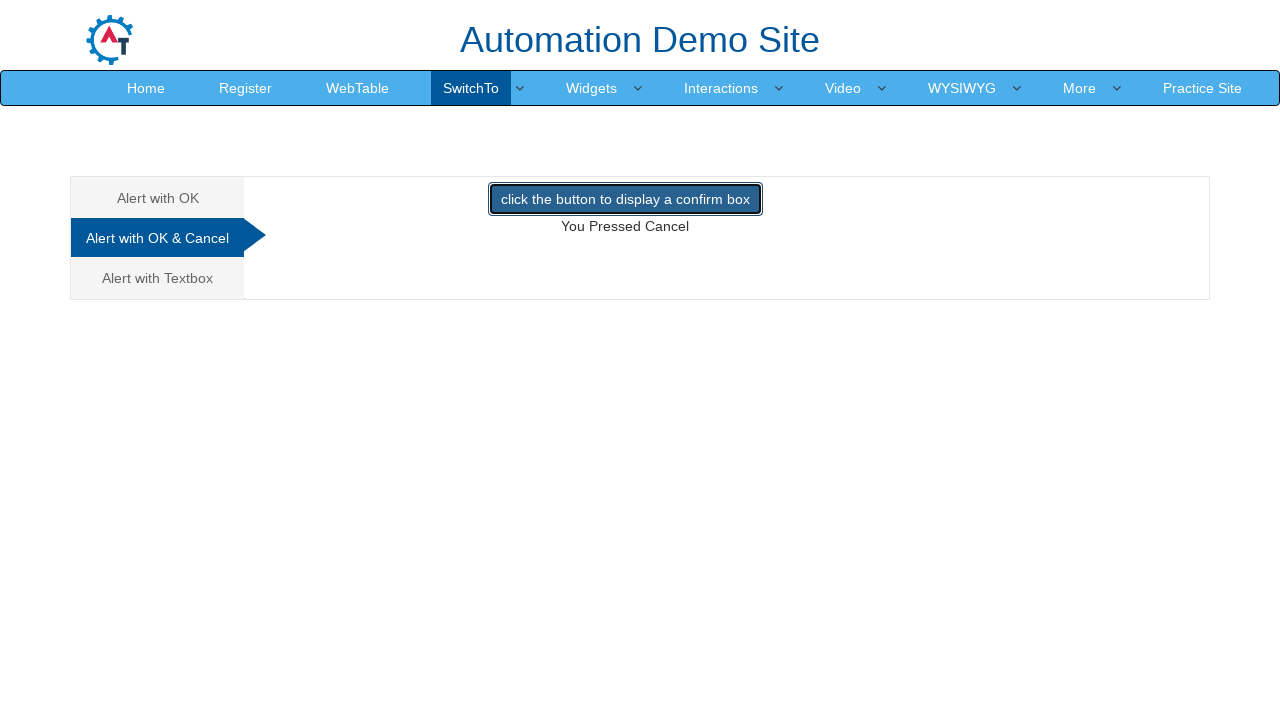

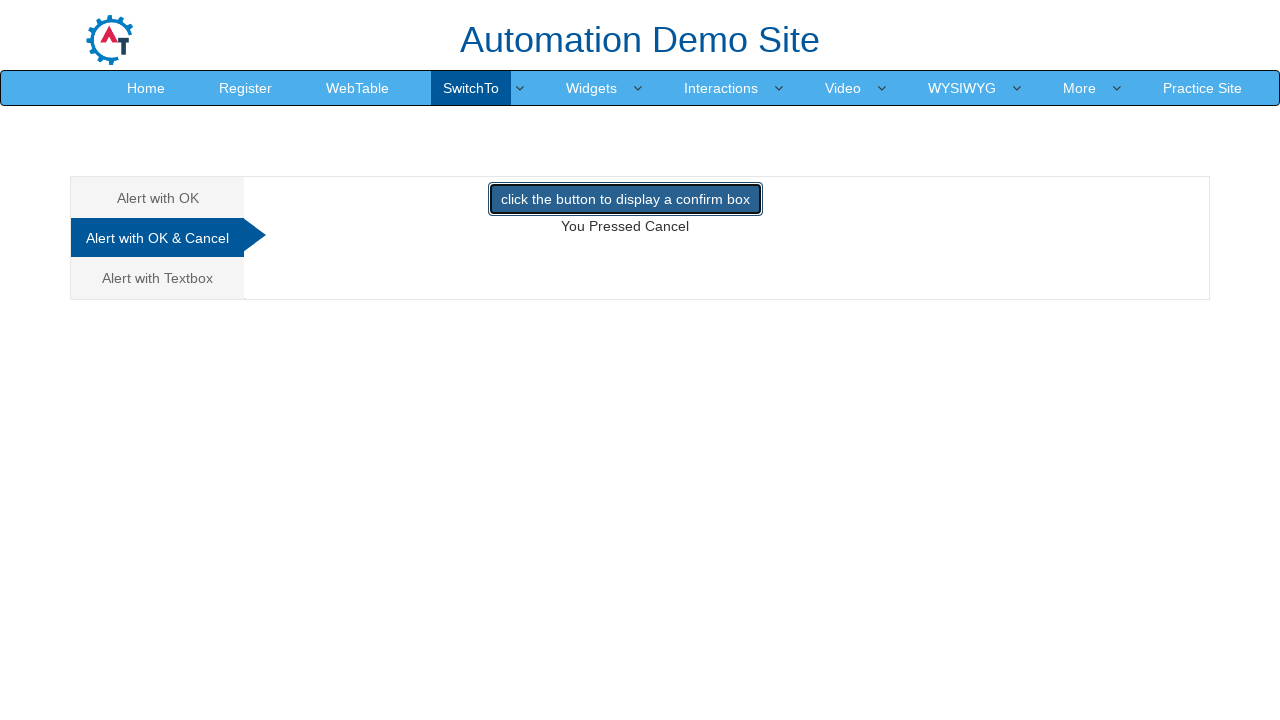